Tests Python.org search functionality by entering "pycon" in the search box and verifying results are displayed

Starting URL: http://www.python.org

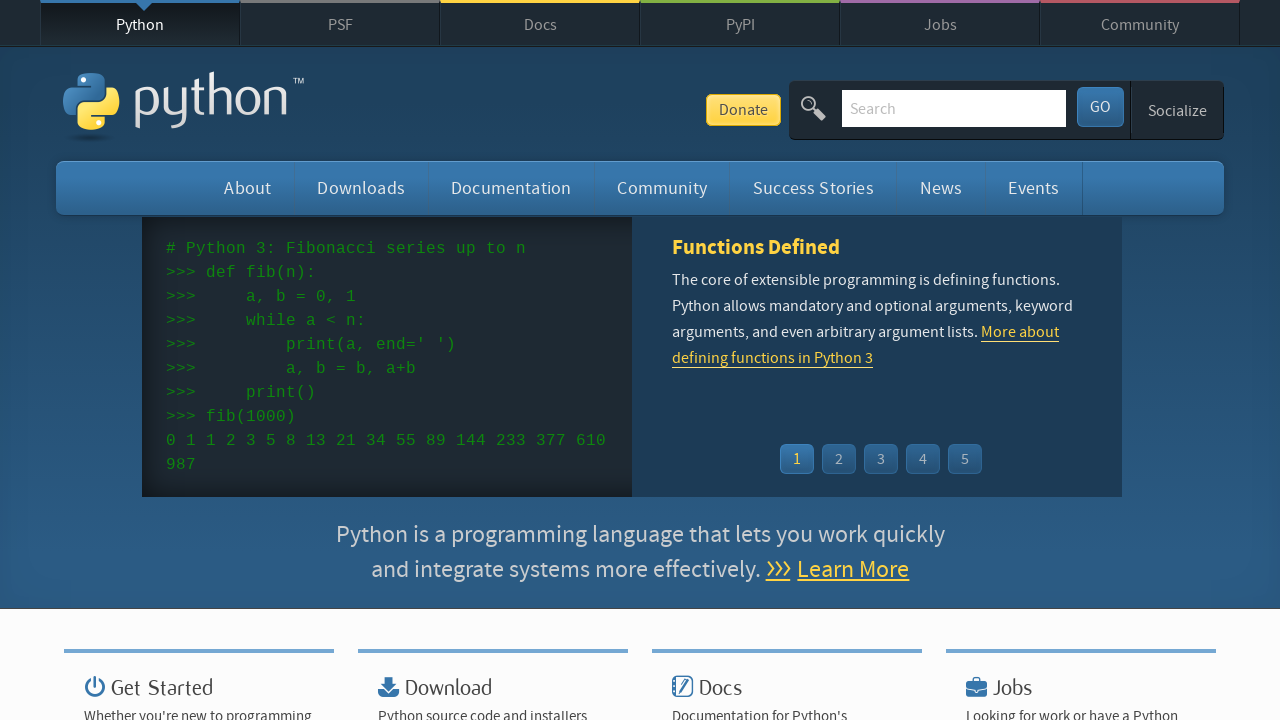

Filled search box with 'pycon' on input[name='q']
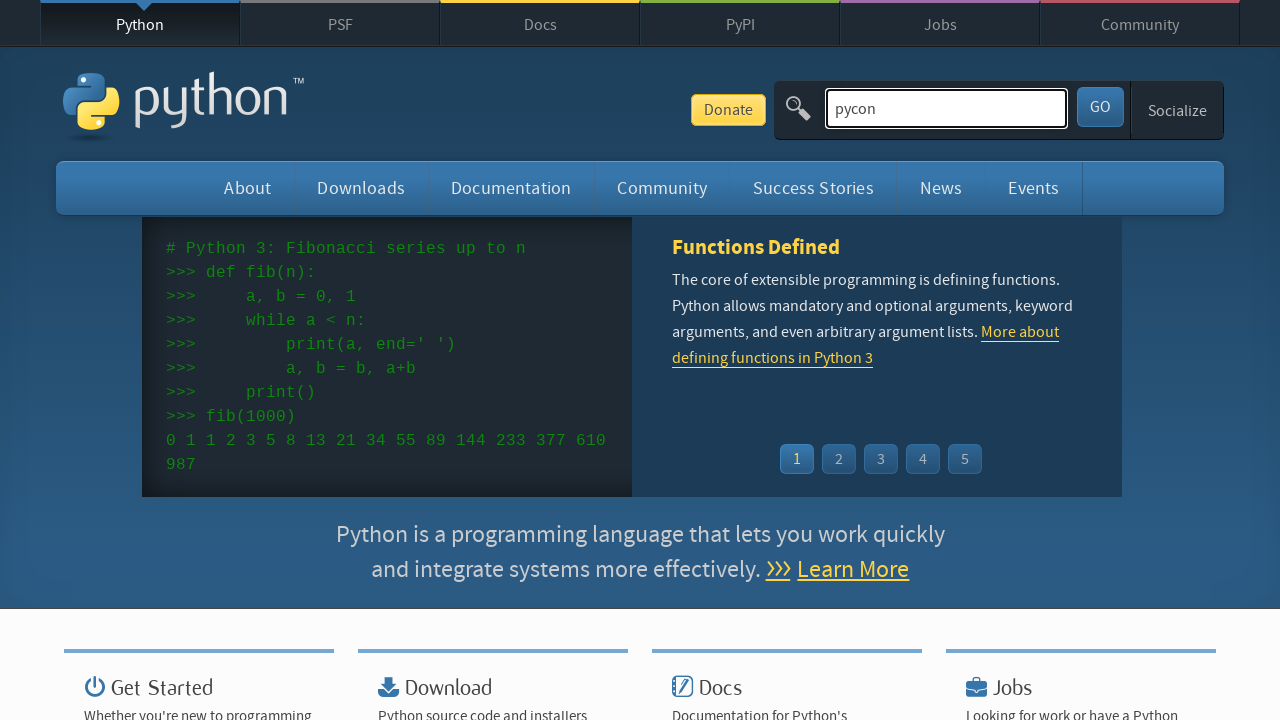

Pressed Enter to submit search on input[name='q']
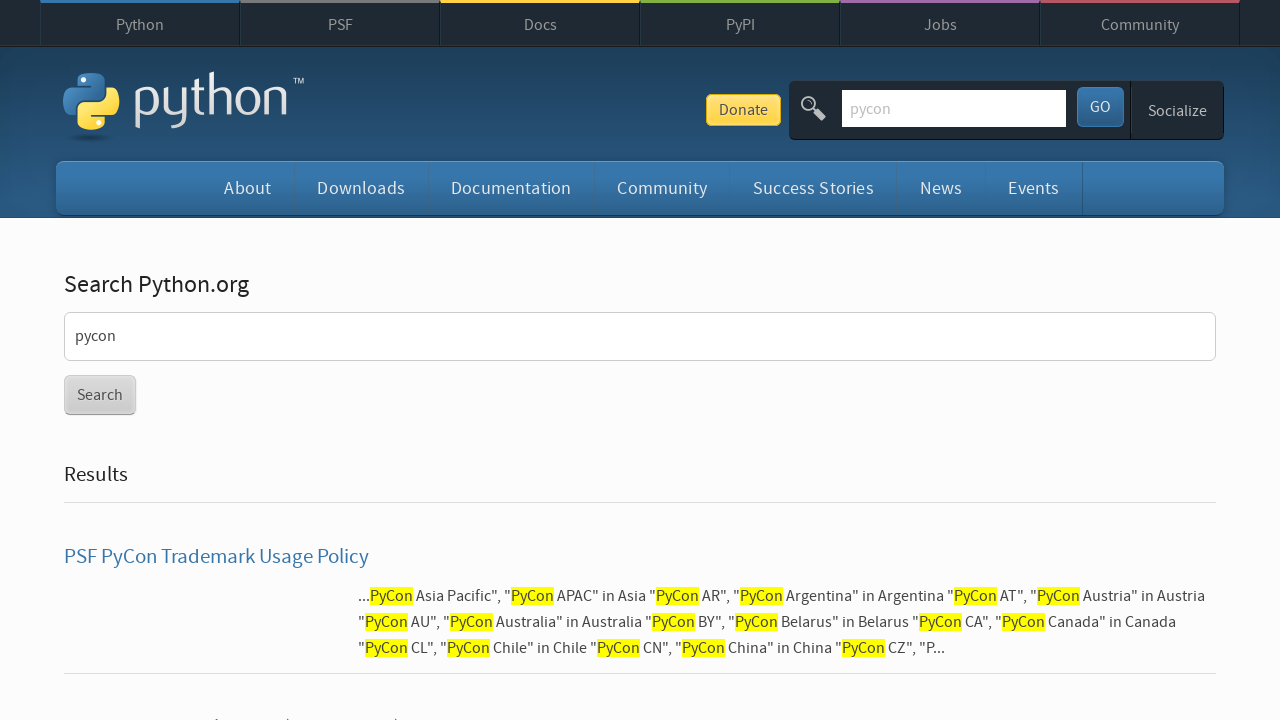

Search results page loaded
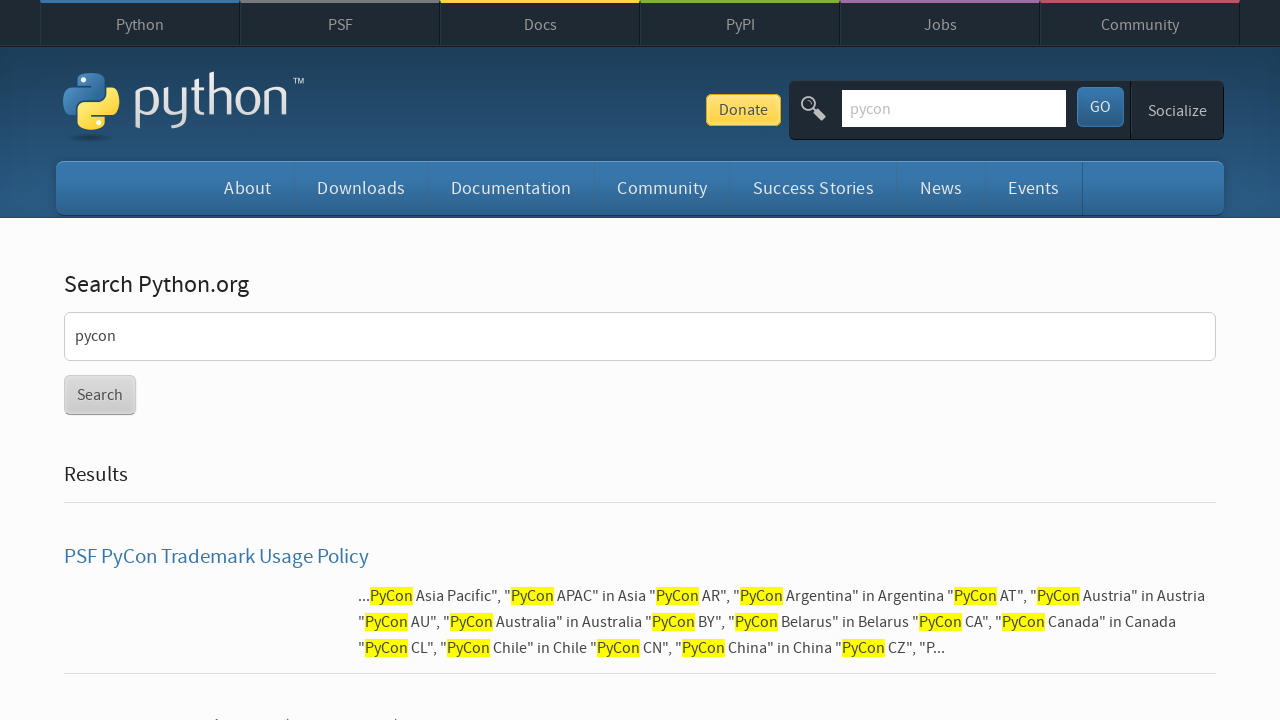

Verified that search results are displayed (no 'No results' message found)
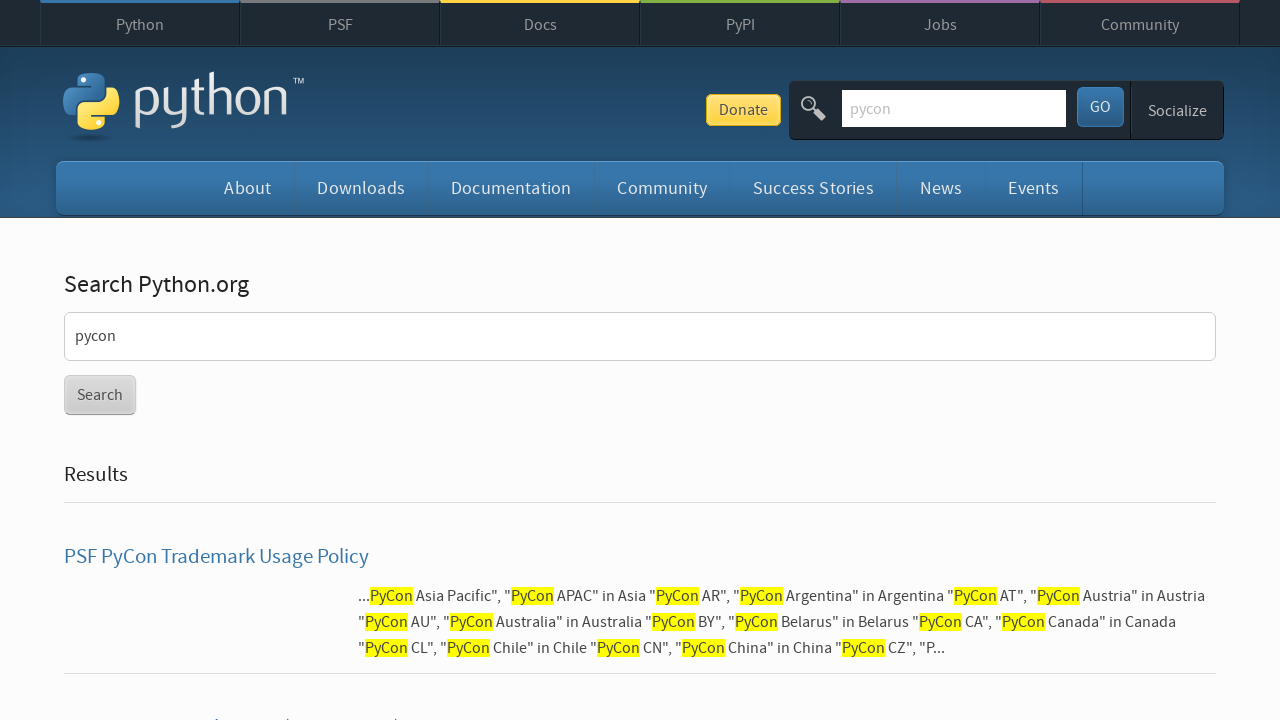

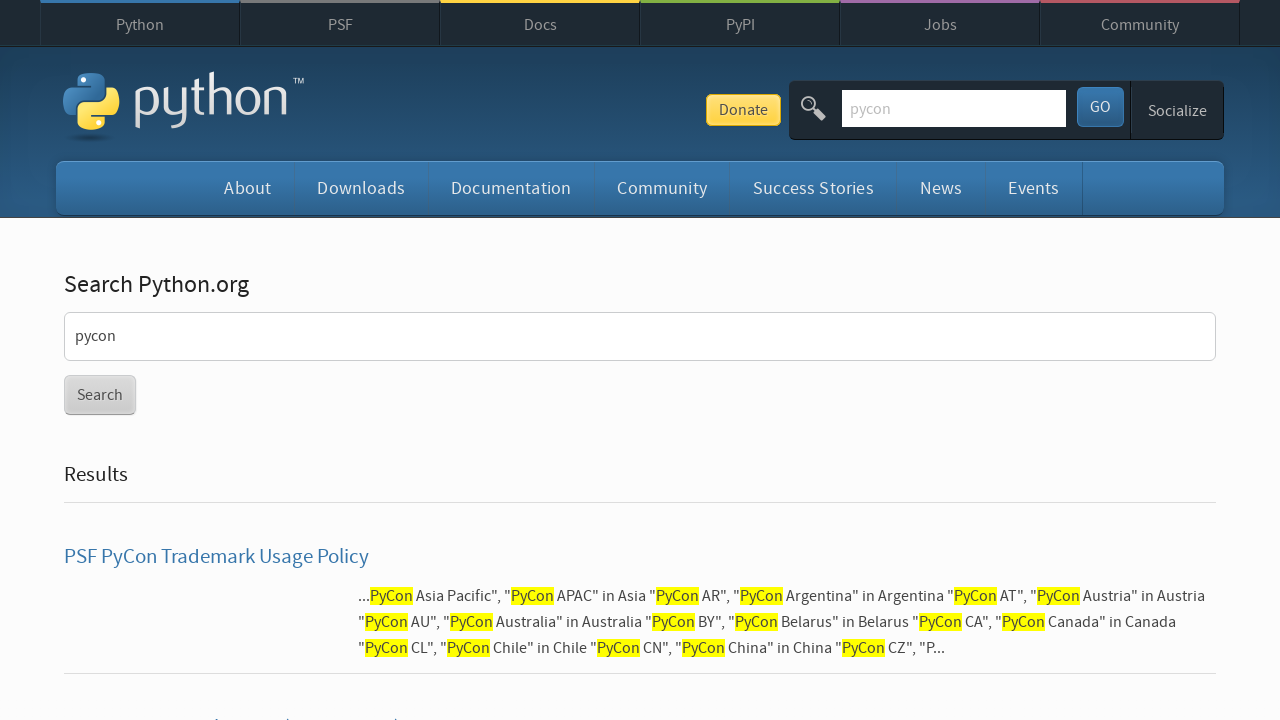